Navigates to the checkbox page and verifies the h1 header text says "Checkboxes".

Starting URL: https://formy-project.herokuapp.com/

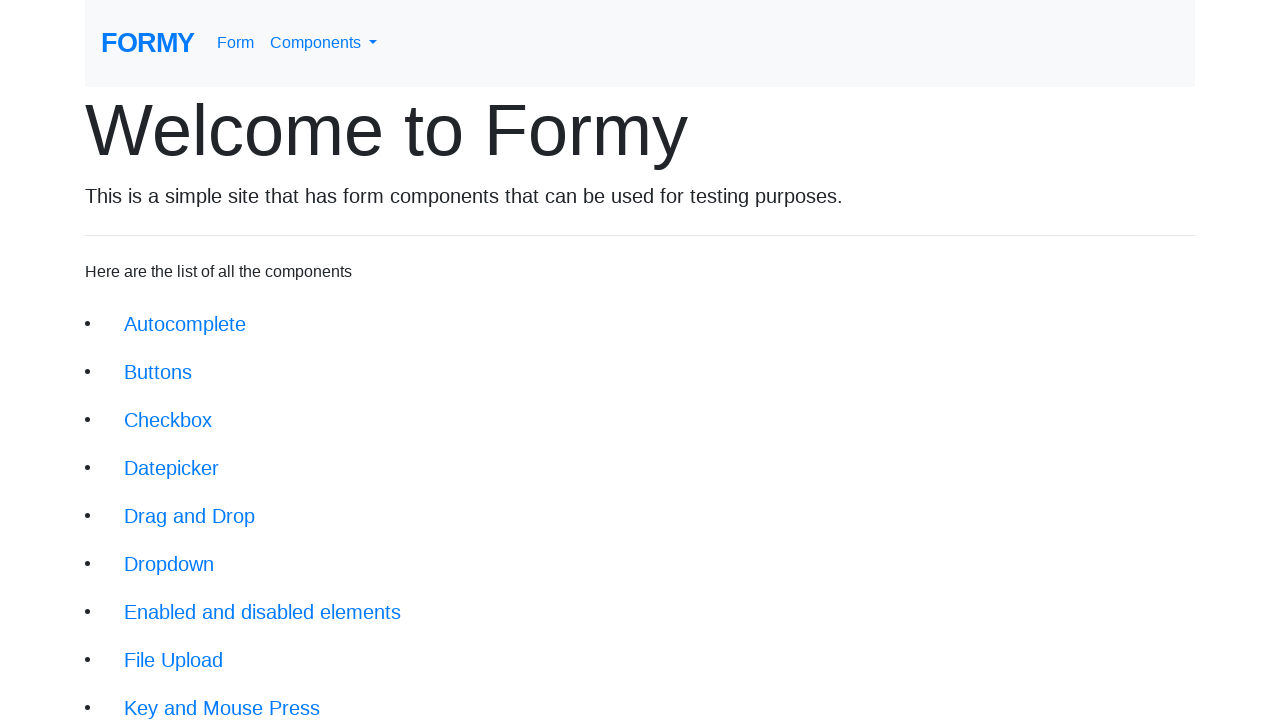

Clicked on checkbox link to navigate to checkbox page at (168, 420) on xpath=//li/a[@href='/checkbox']
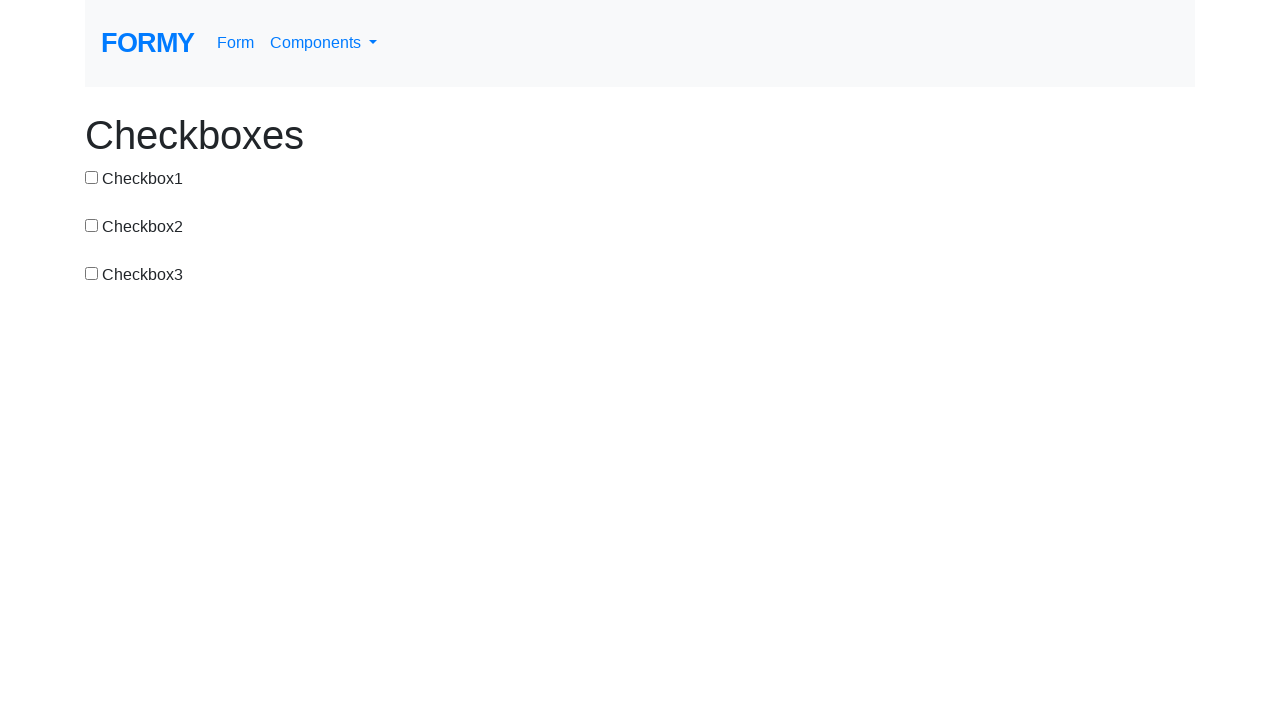

Waited for h1 header to load on checkbox page
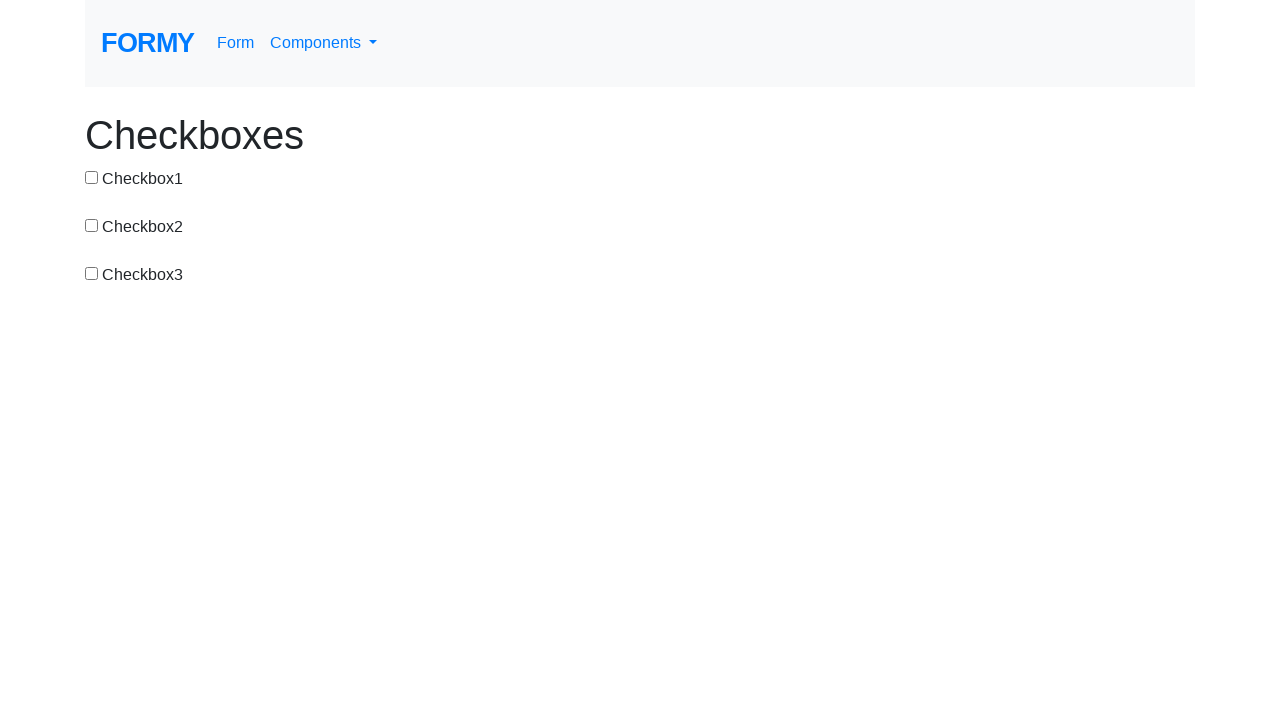

Verified h1 header text says 'Checkboxes'
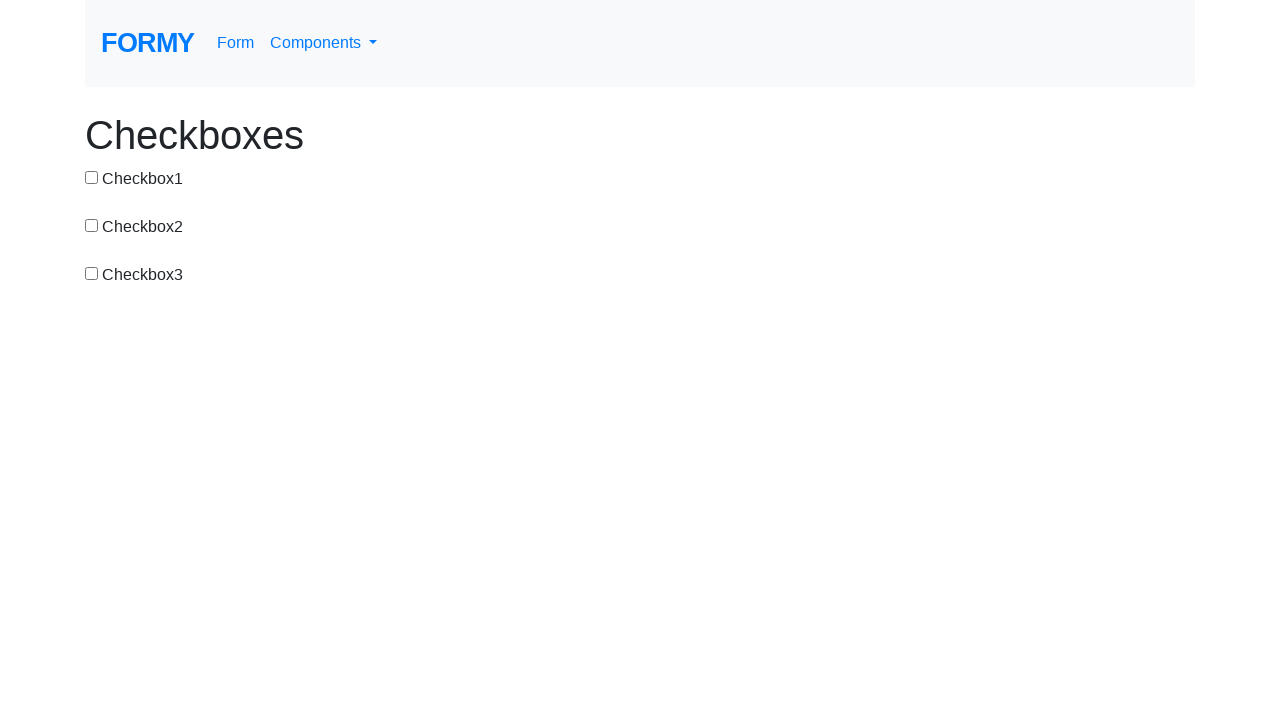

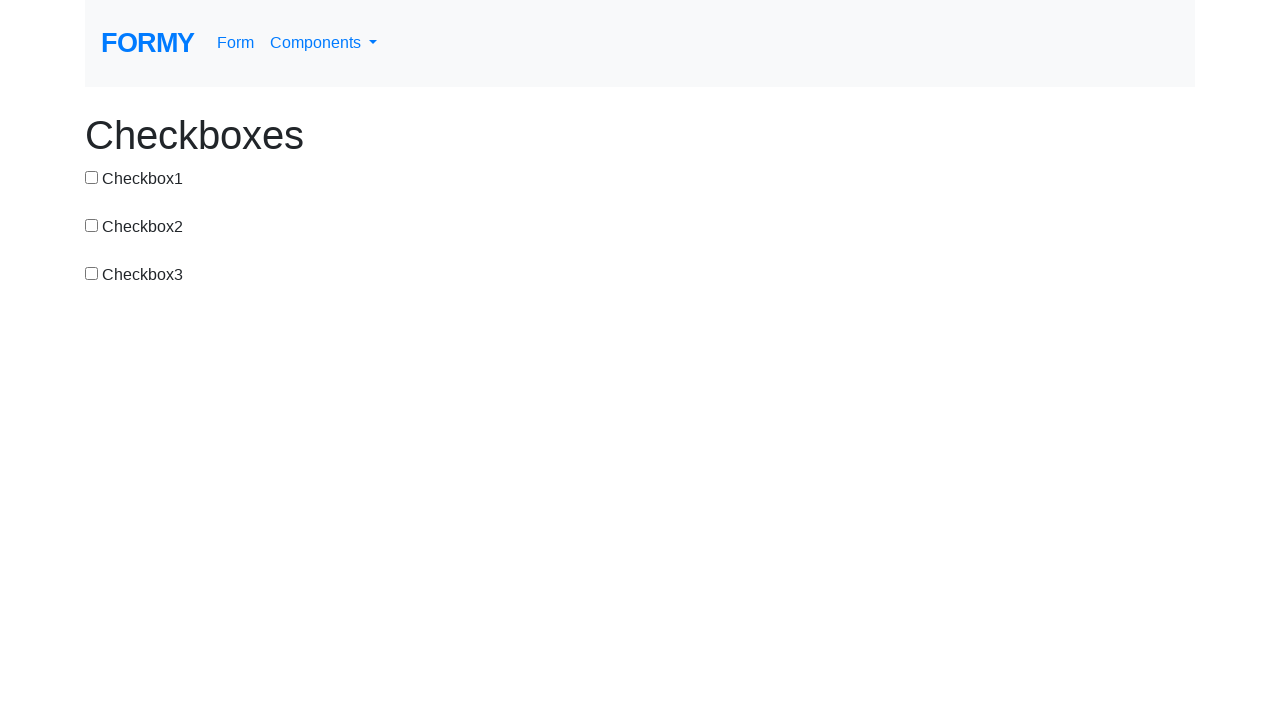